Tests dismissing a JavaScript confirm dialog by clicking the confirm button and dismissing the dialog

Starting URL: https://the-internet.herokuapp.com/javascript_alerts

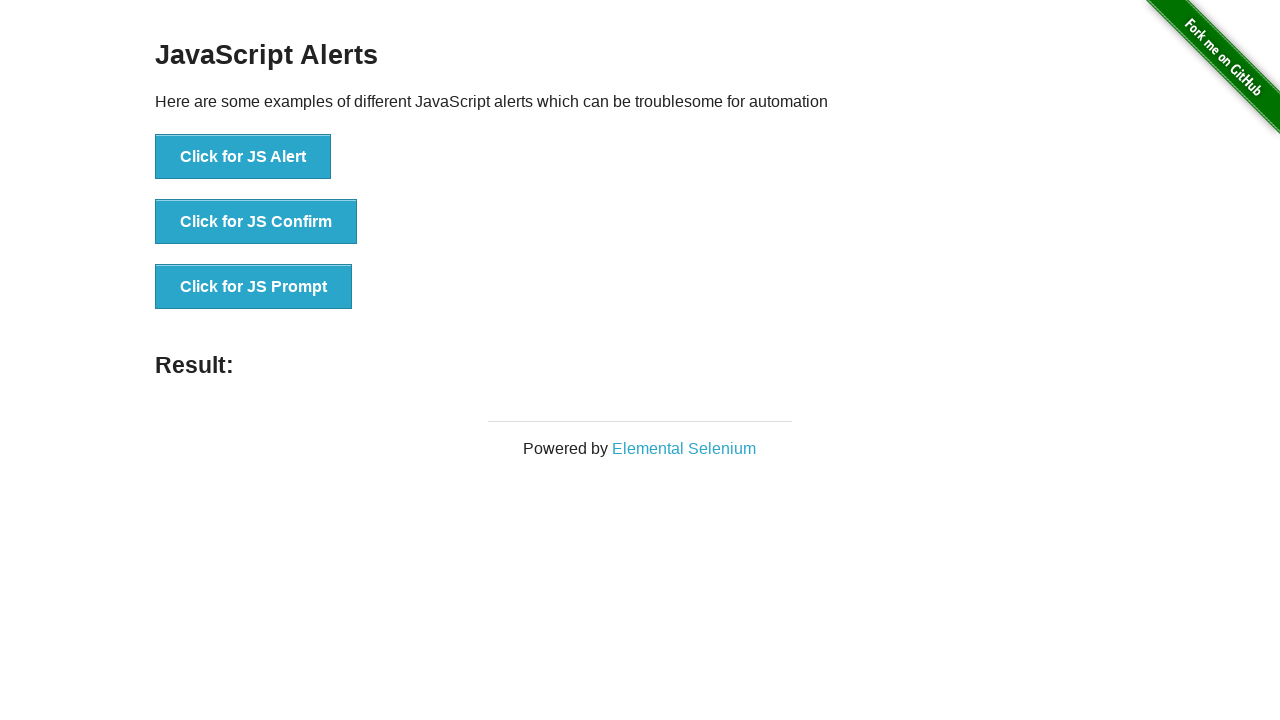

Set up dialog handler to dismiss confirm dialog
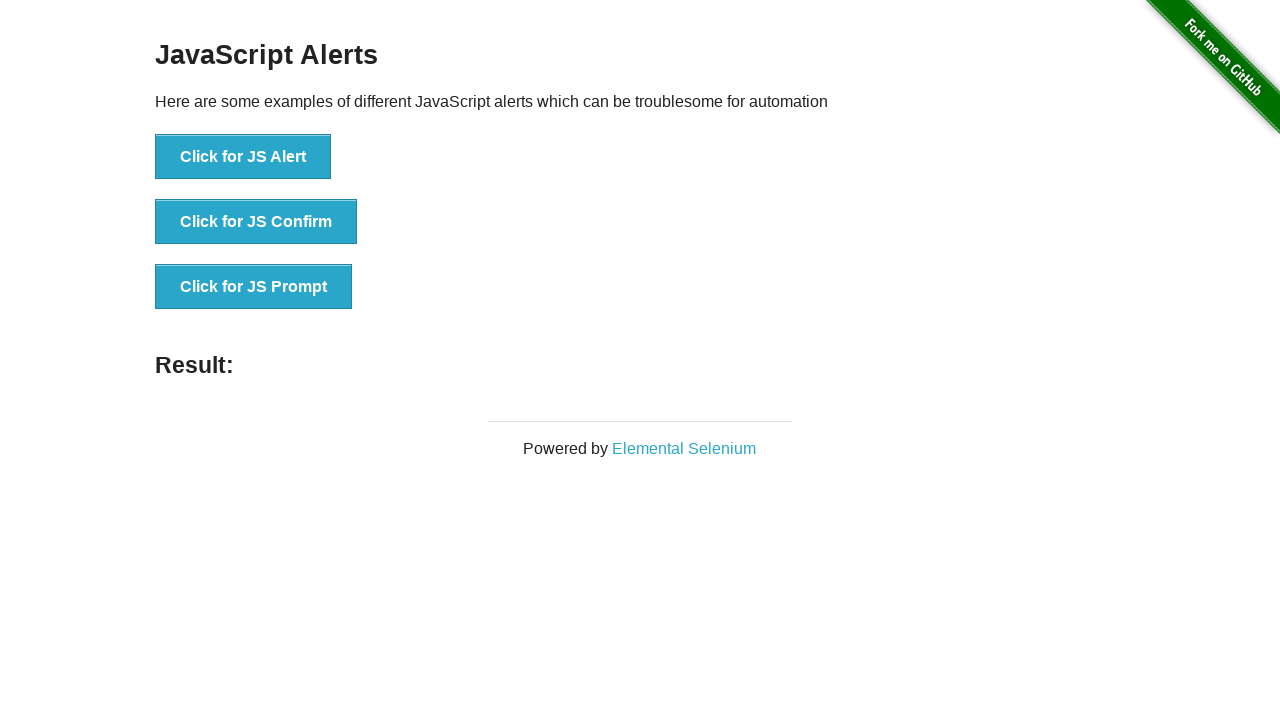

Clicked the 'Click for JS Confirm' button at (256, 222) on button:has-text('Click for JS Confirm')
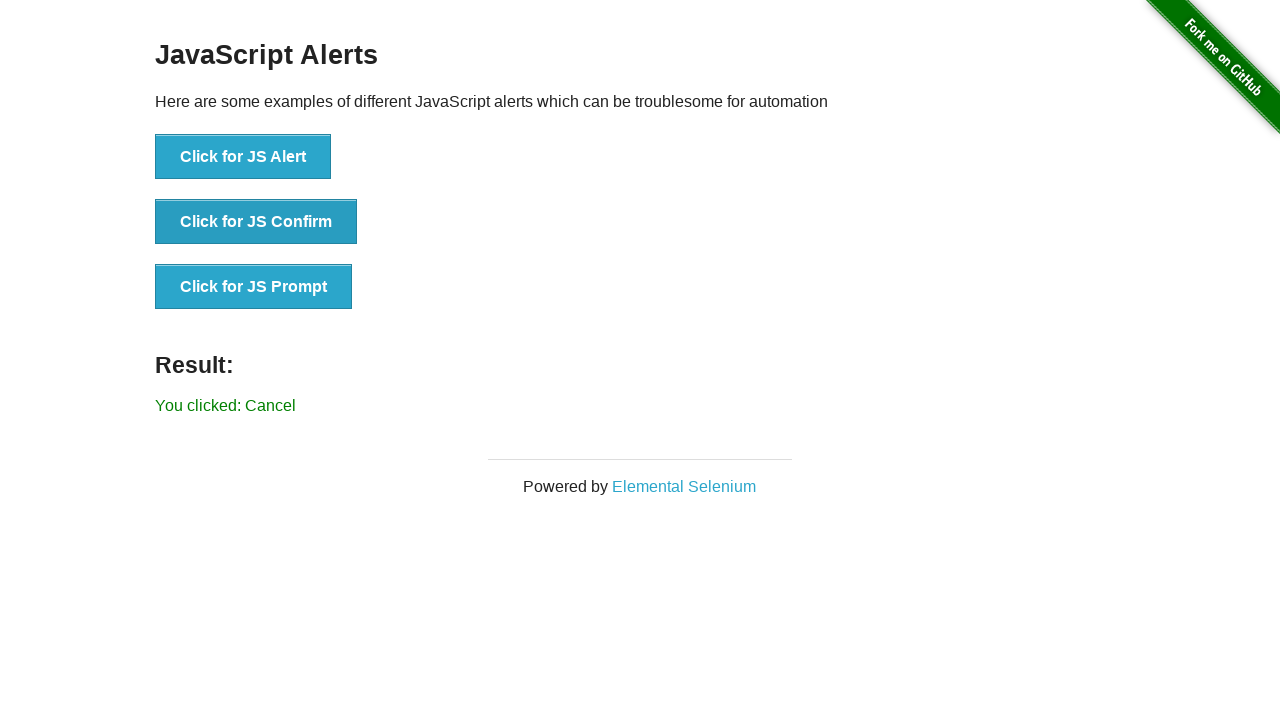

Verified cancel message appeared in result element
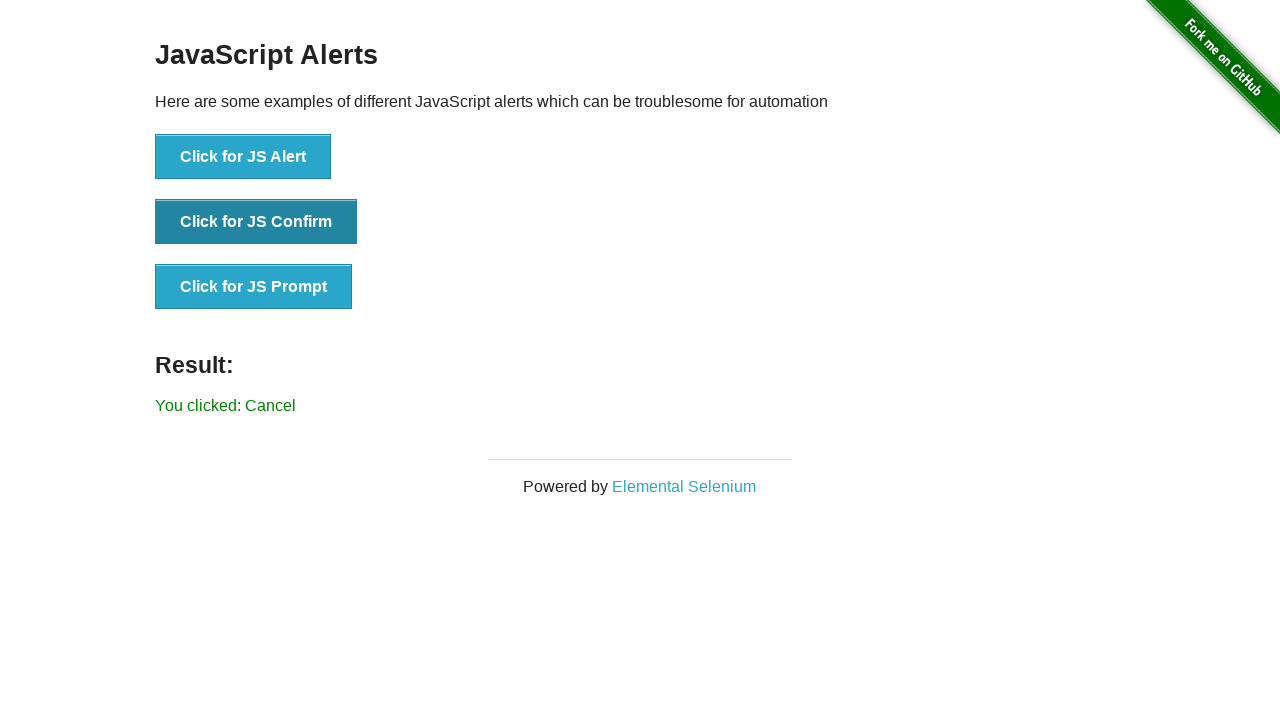

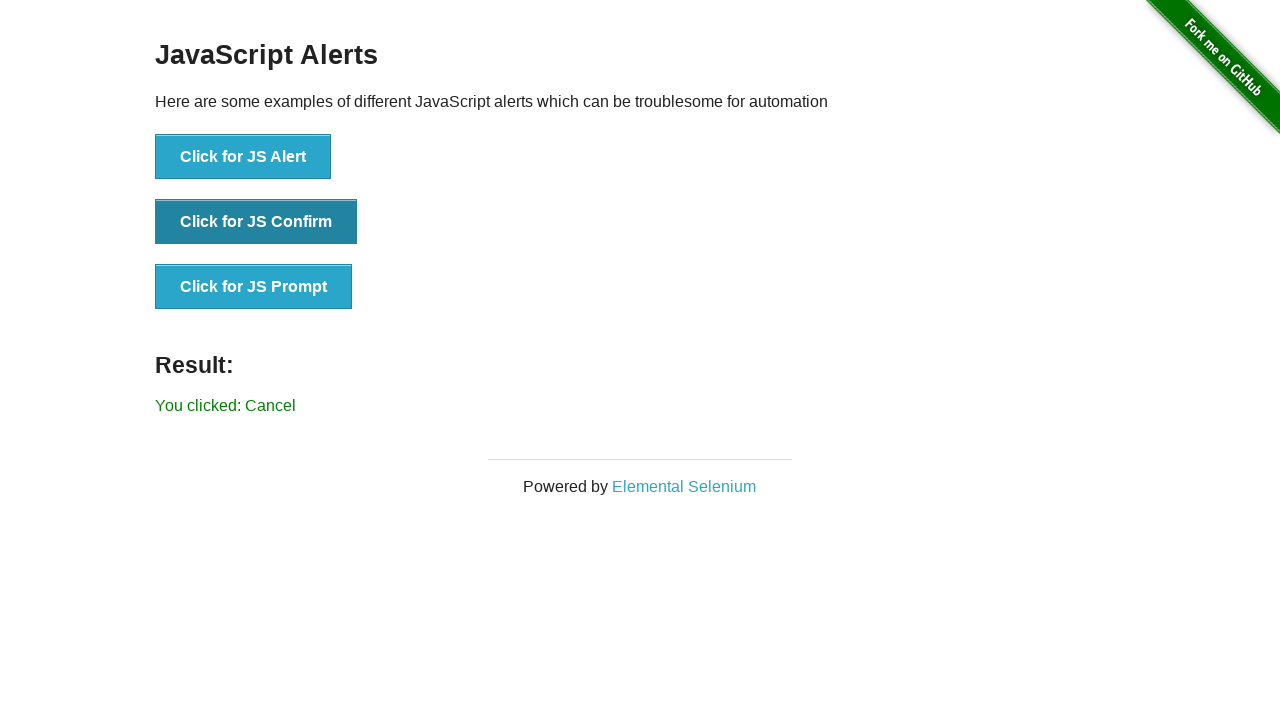